Tests a registration form by filling in personal details (name, address, email, phone) and selecting gender radio buttons

Starting URL: http://demo.automationtesting.in/Register.html

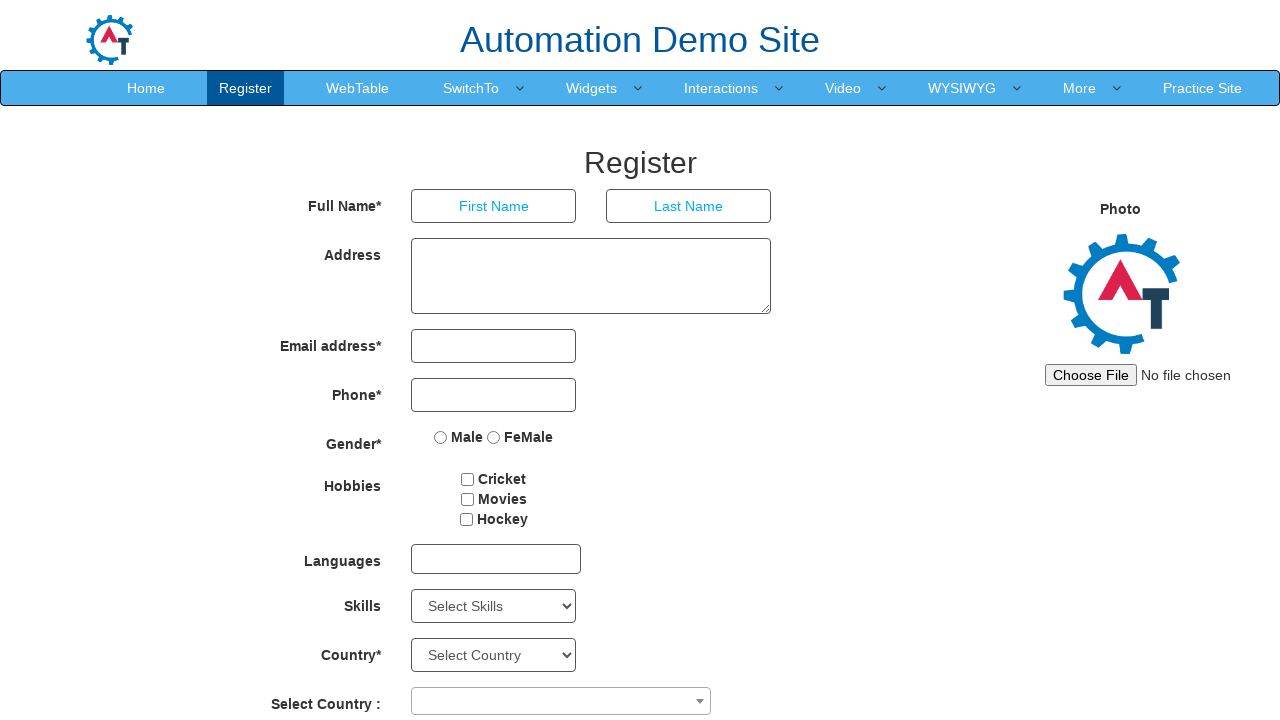

Filled first name field with 'omar' on input[placeholder='First Name']
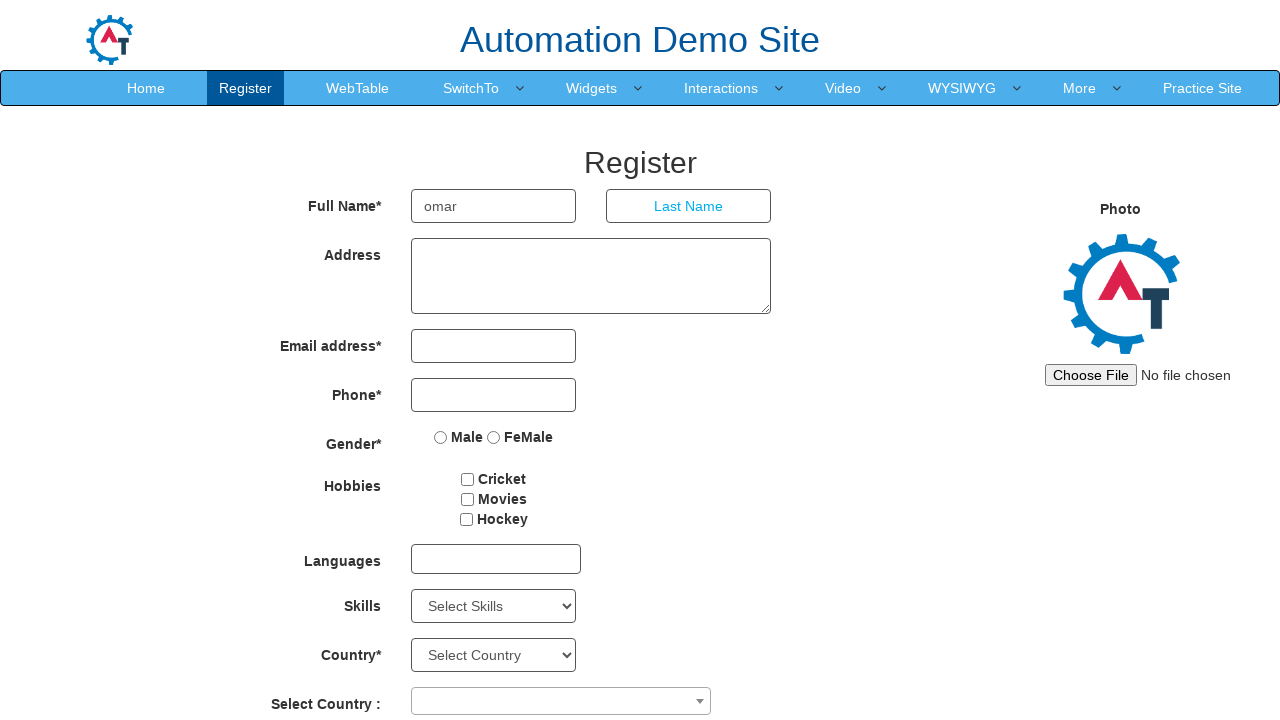

Filled last name field with 'Ramo' on input[placeholder='Last Name']
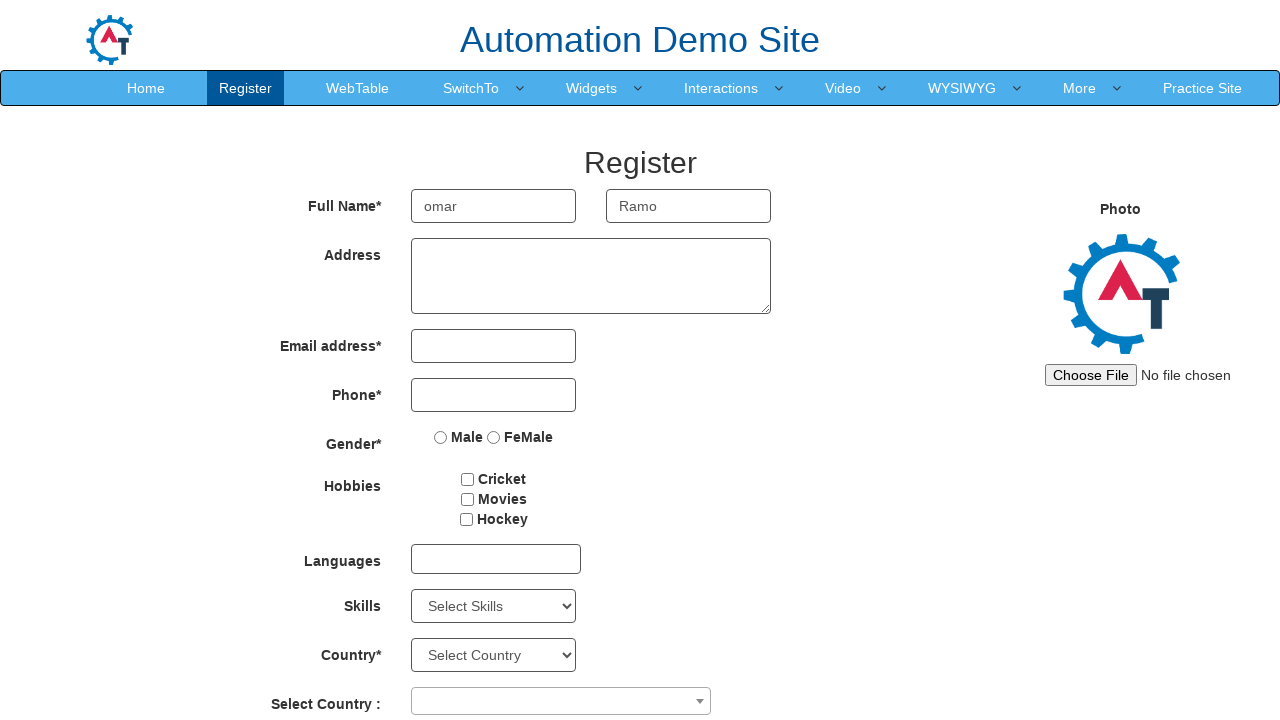

Filled address field with 'Main Street 45,US' on textarea[ng-model='Adress']
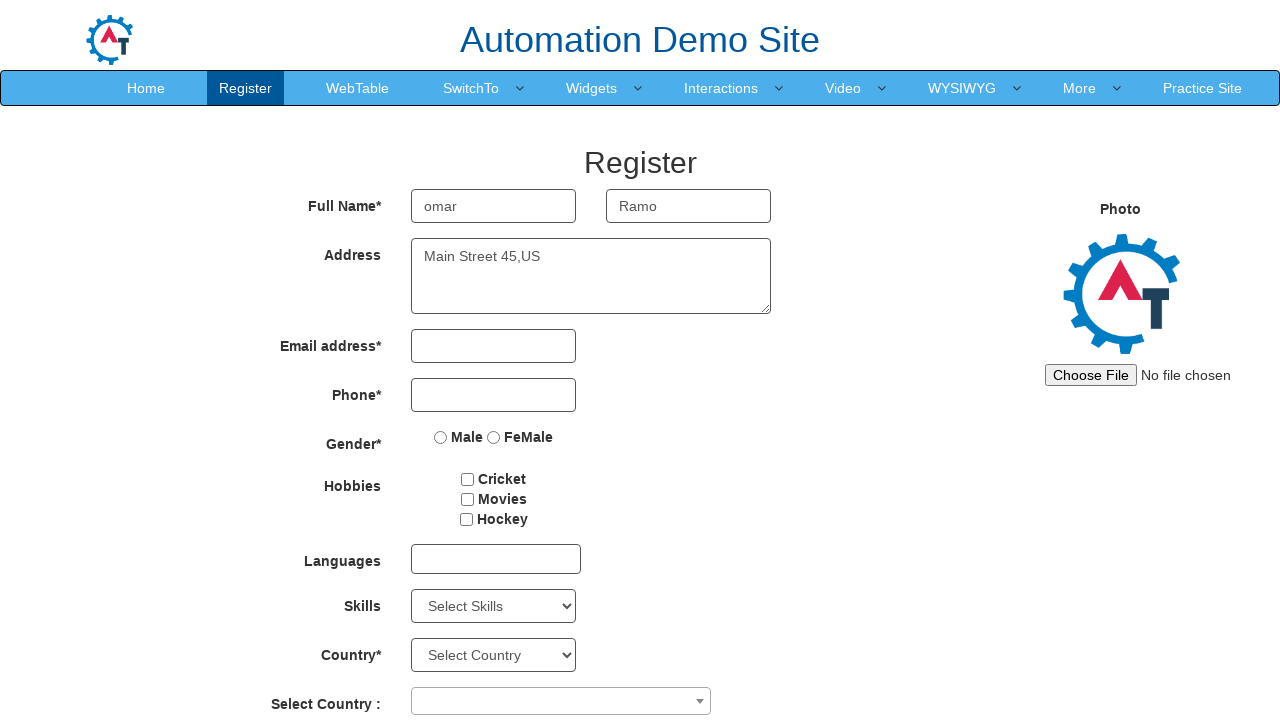

Filled email field with 'omar@gmail.com' on input[type='email']
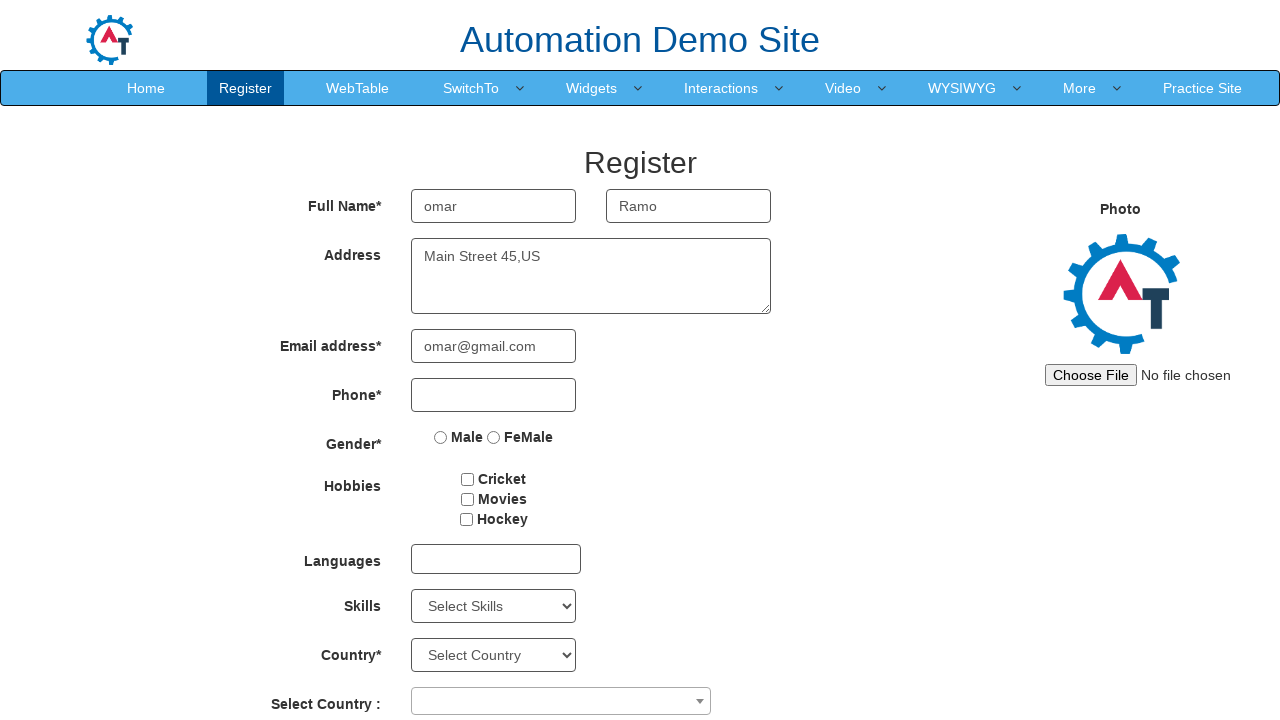

Filled phone field with '5455558484' on input[type='tel']
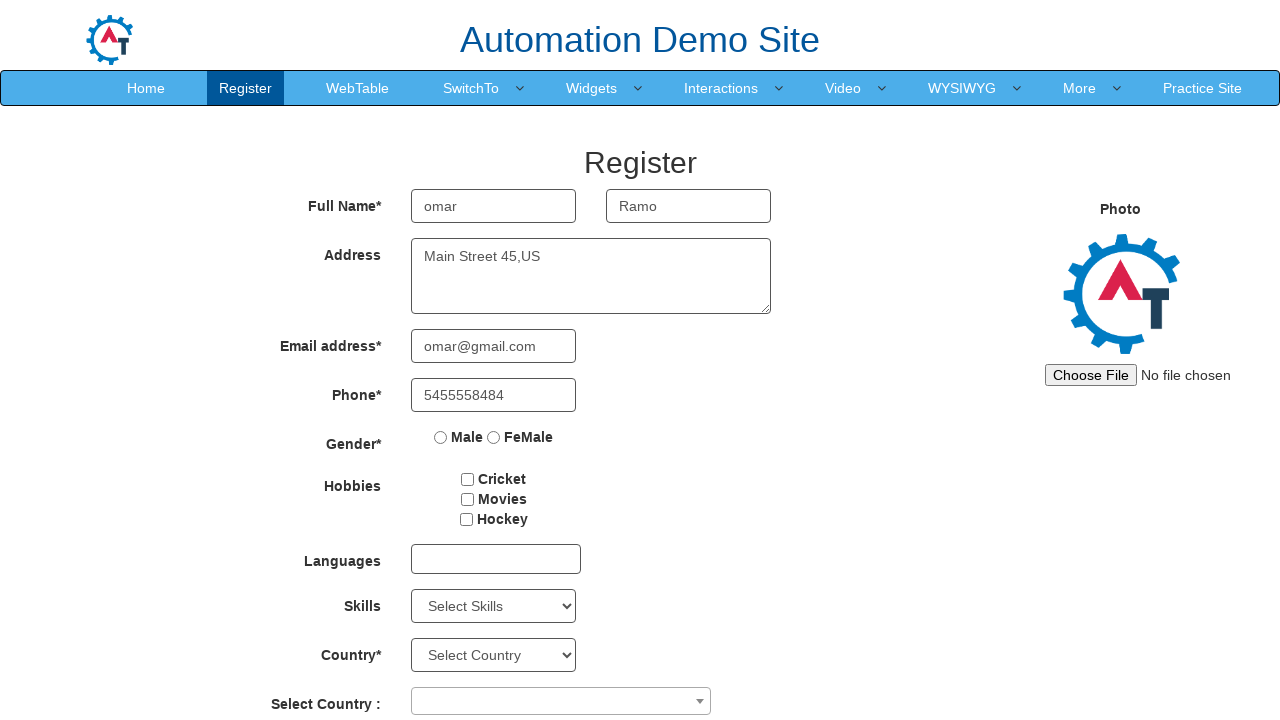

Selected Male gender radio button at (441, 437) on input[value='Male']
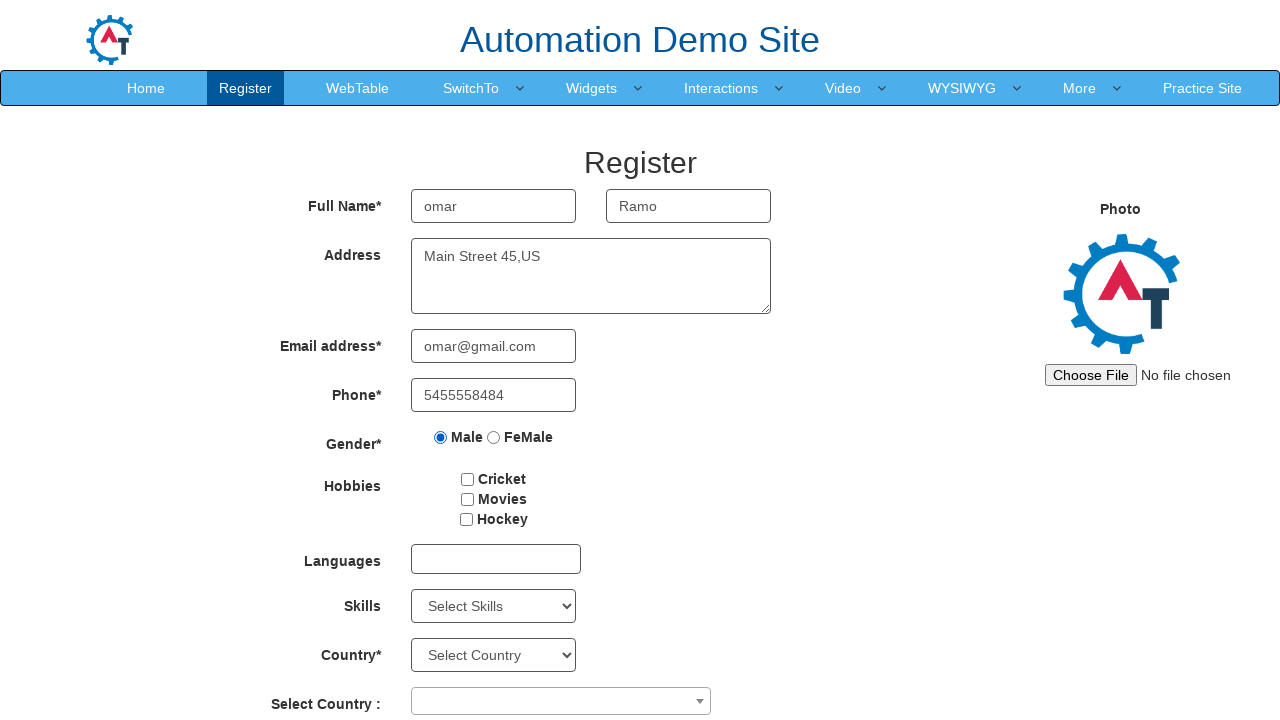

Selected Female gender radio button at (494, 437) on input[value='FeMale']
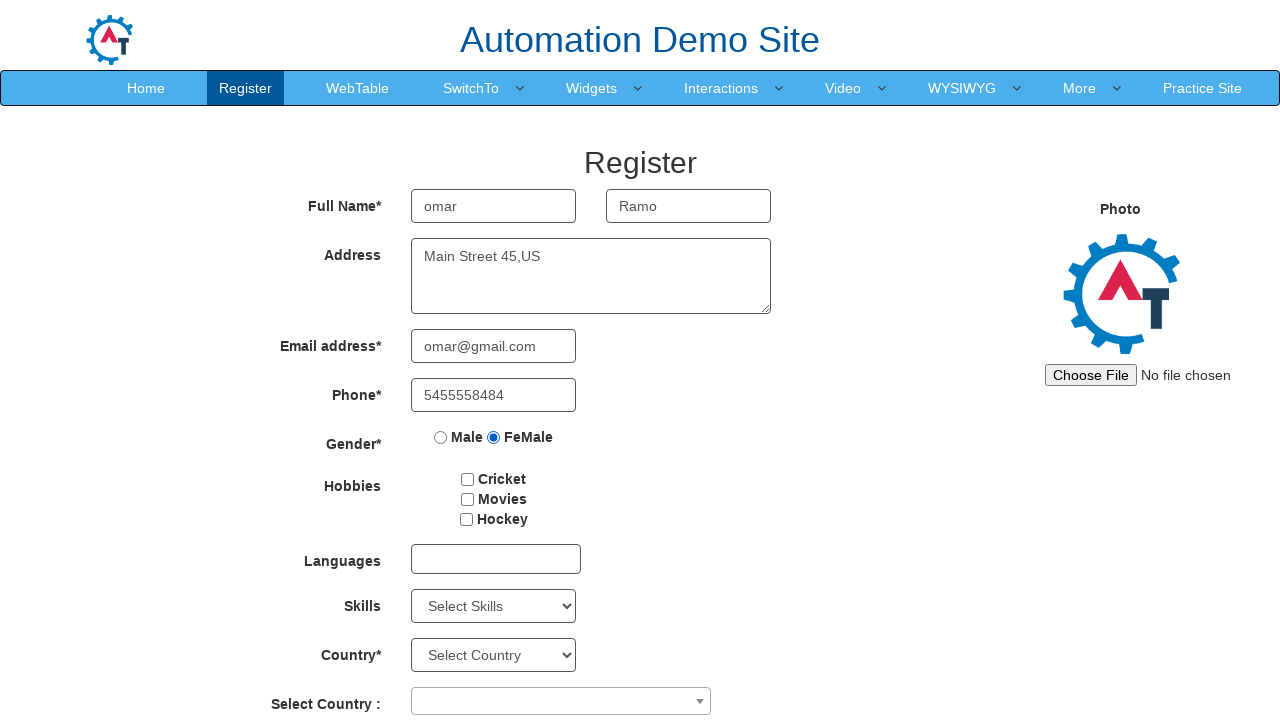

Selected Male gender radio button again at (441, 437) on input[value='Male']
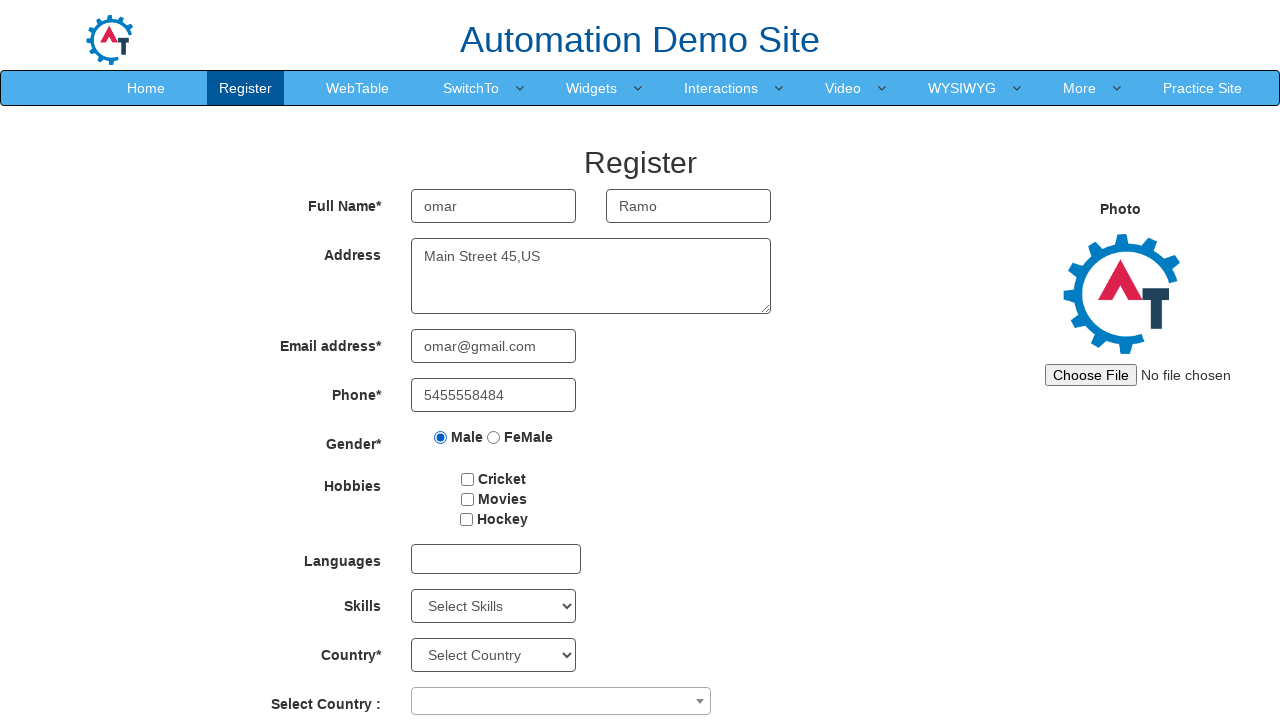

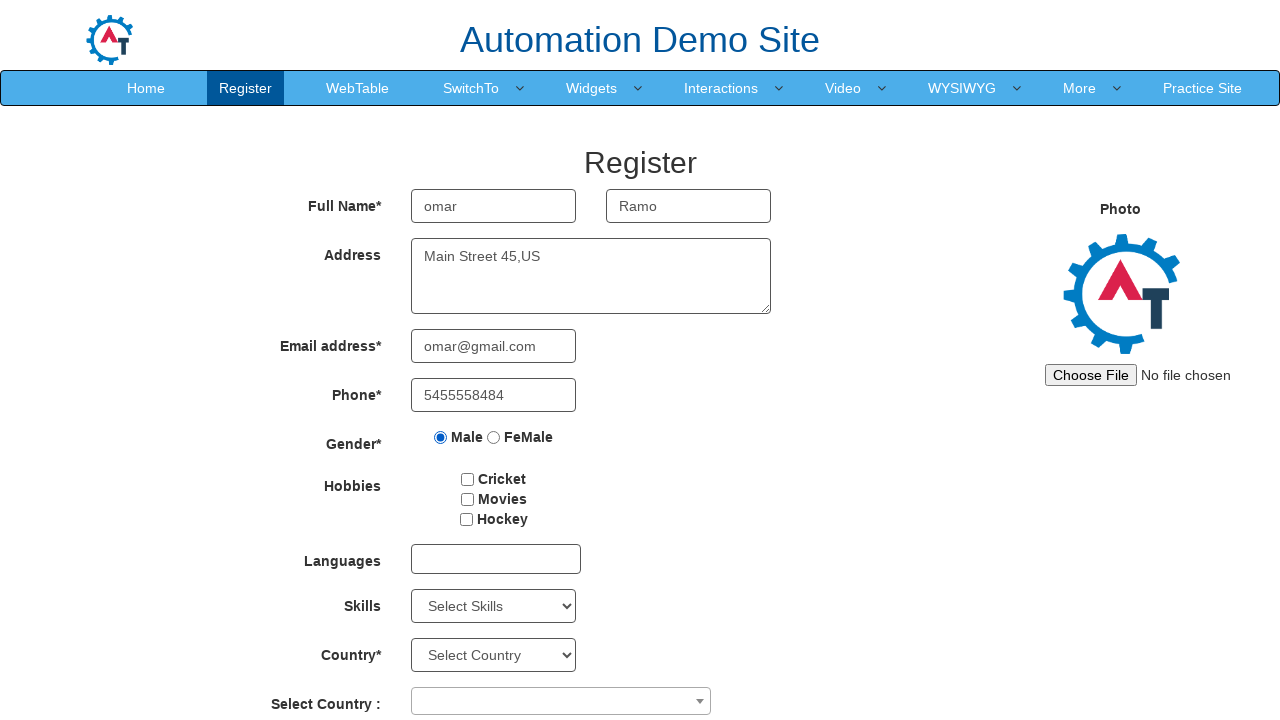